Opens the ImpactGuru crowdfunding website and verifies the page title is correct

Starting URL: https://www.impactguru.com

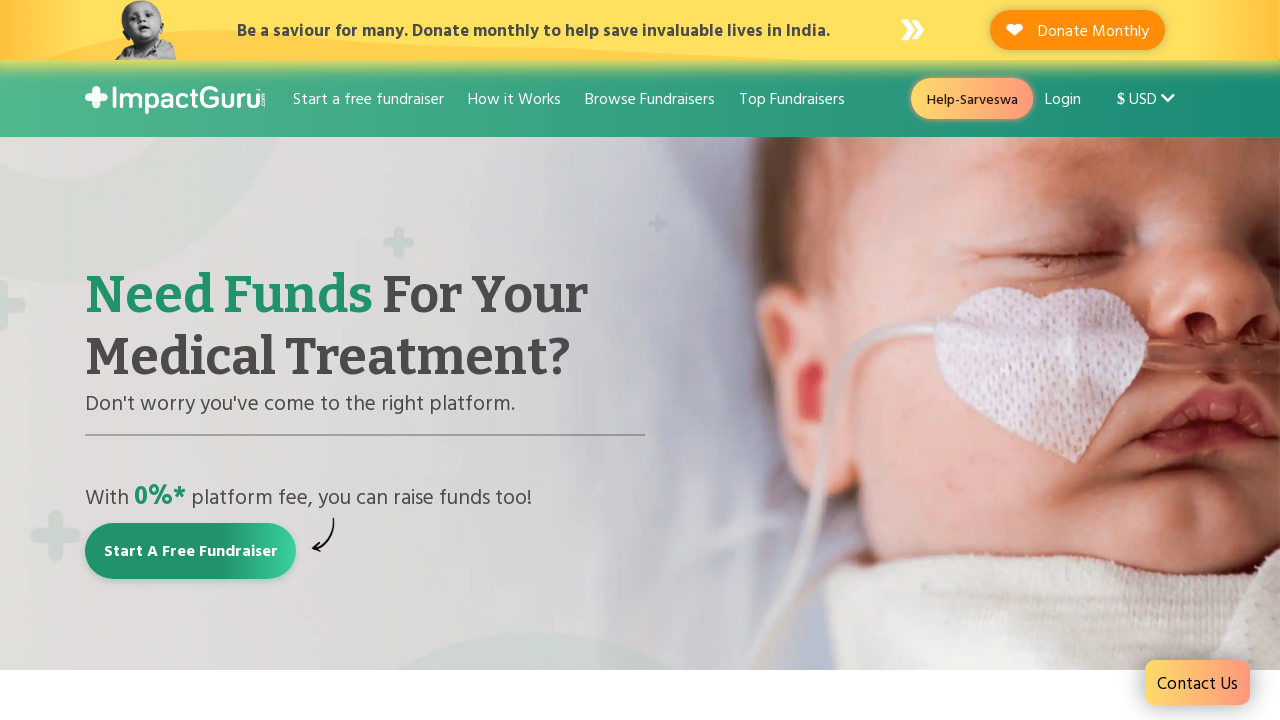

Waited for page to fully load (domcontentloaded)
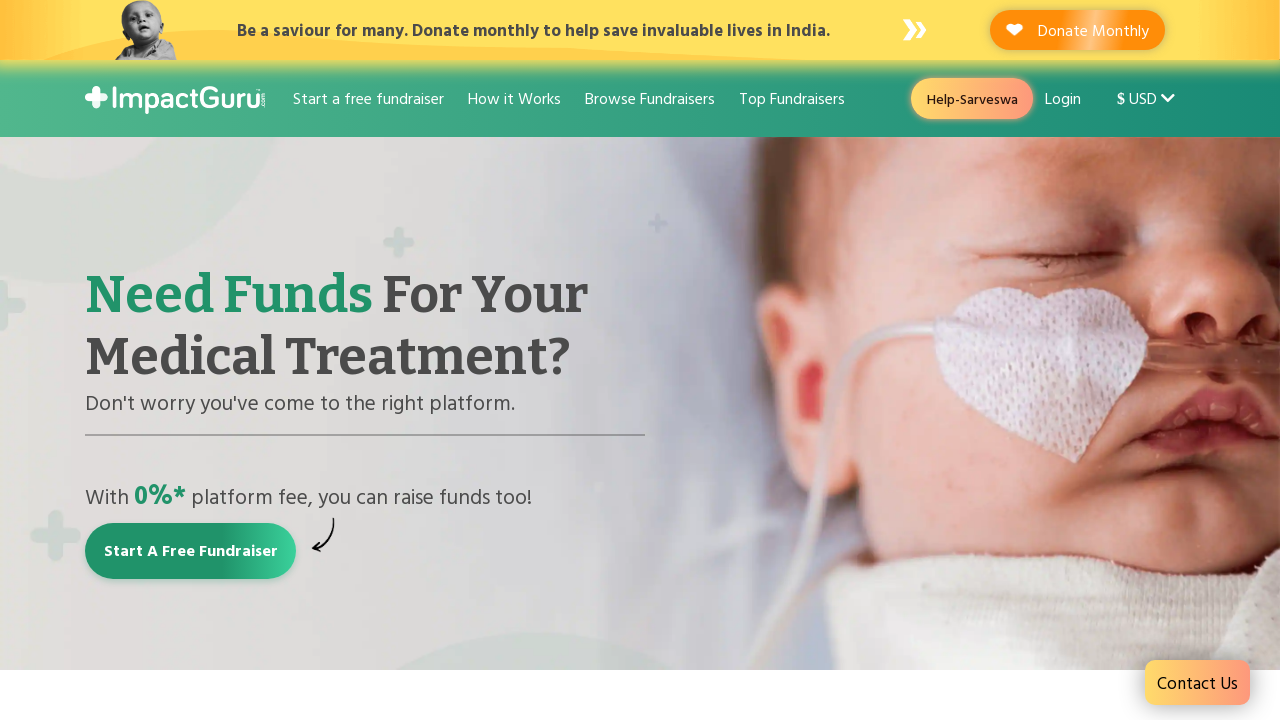

Verified page title contains 'ImpactGuru' or 'Crowdfunding'
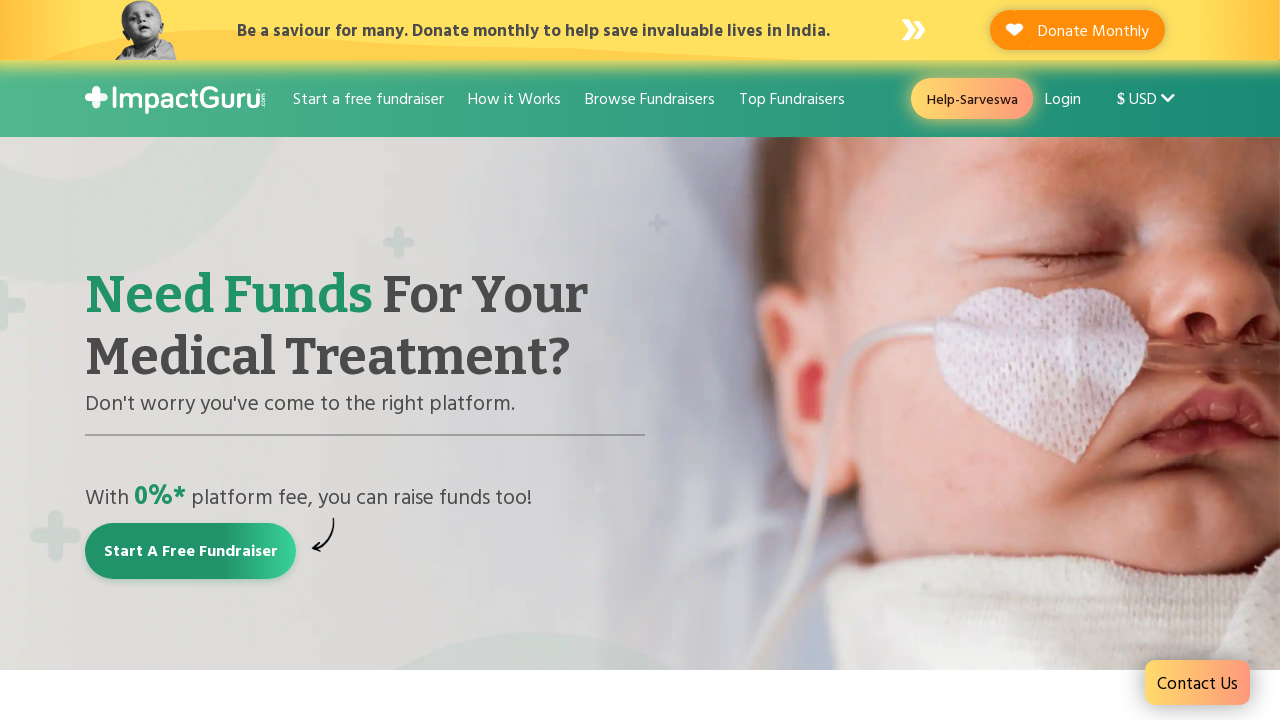

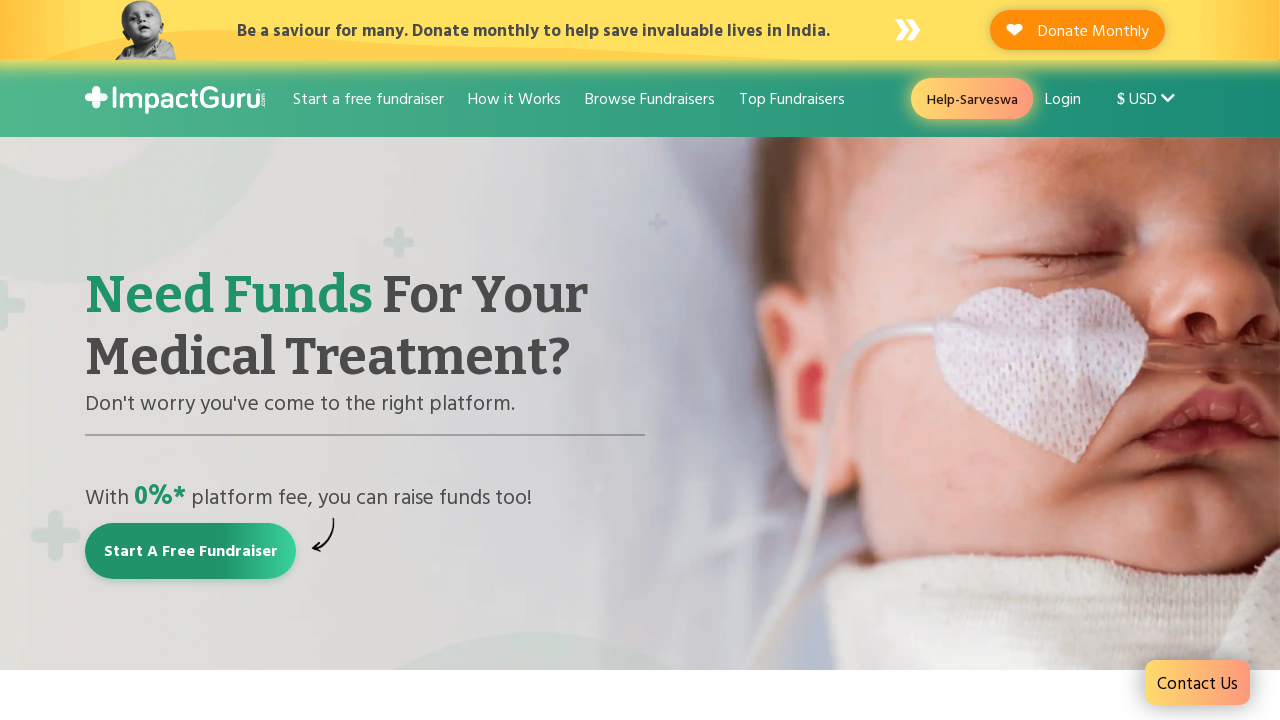